Tests clicking the Cart link and verifying navigation to the cart page

Starting URL: https://www.demoblaze.com/

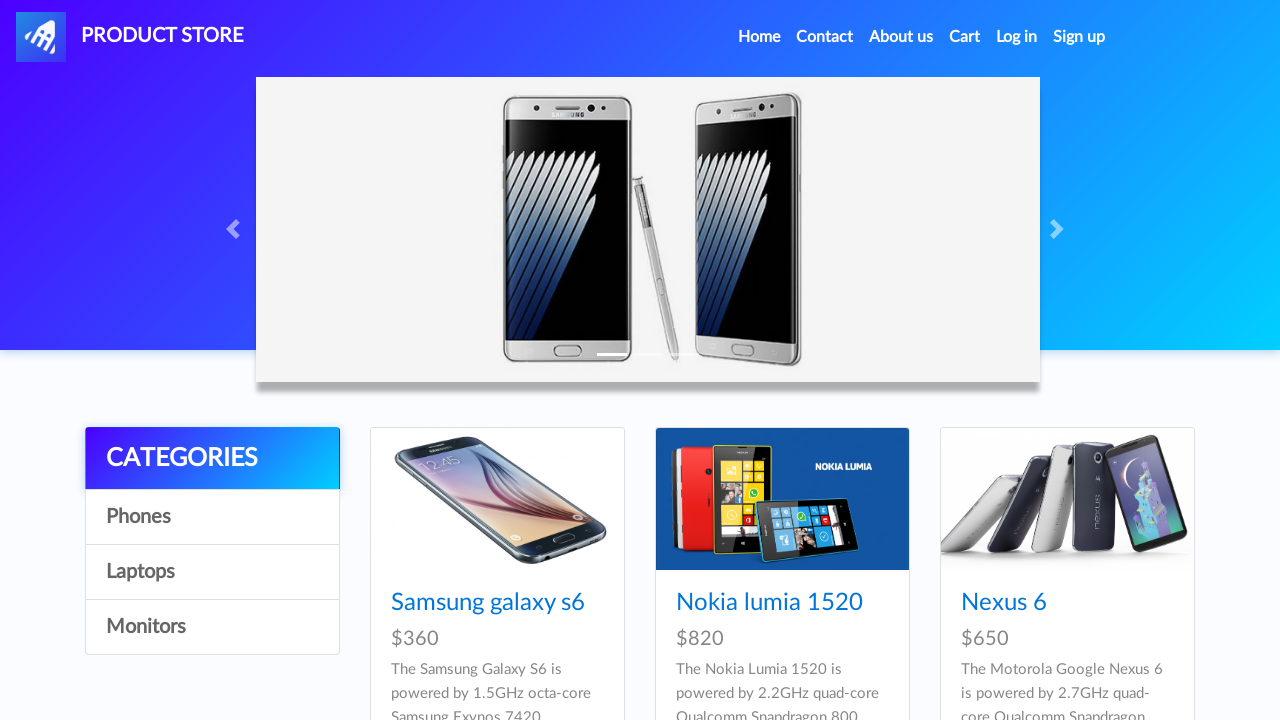

Clicked the Cart link at (965, 37) on xpath=//a[@id='cartur']
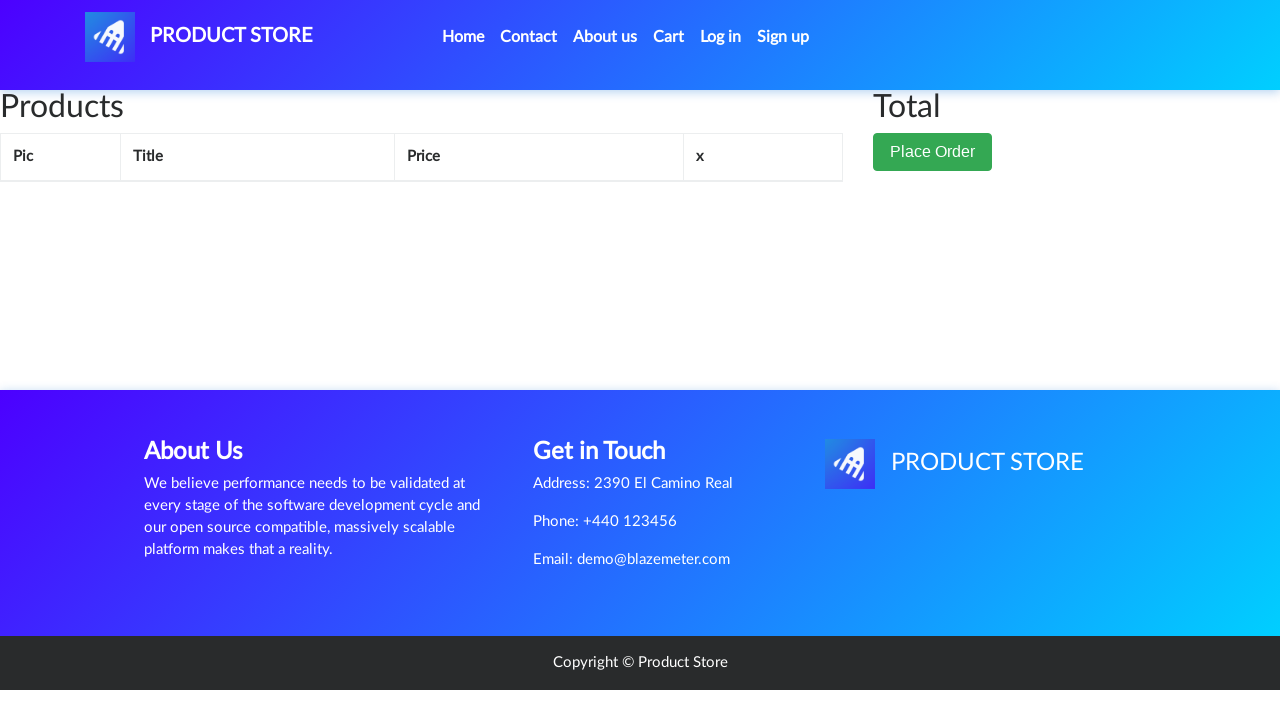

Cart page loaded and heading element appeared
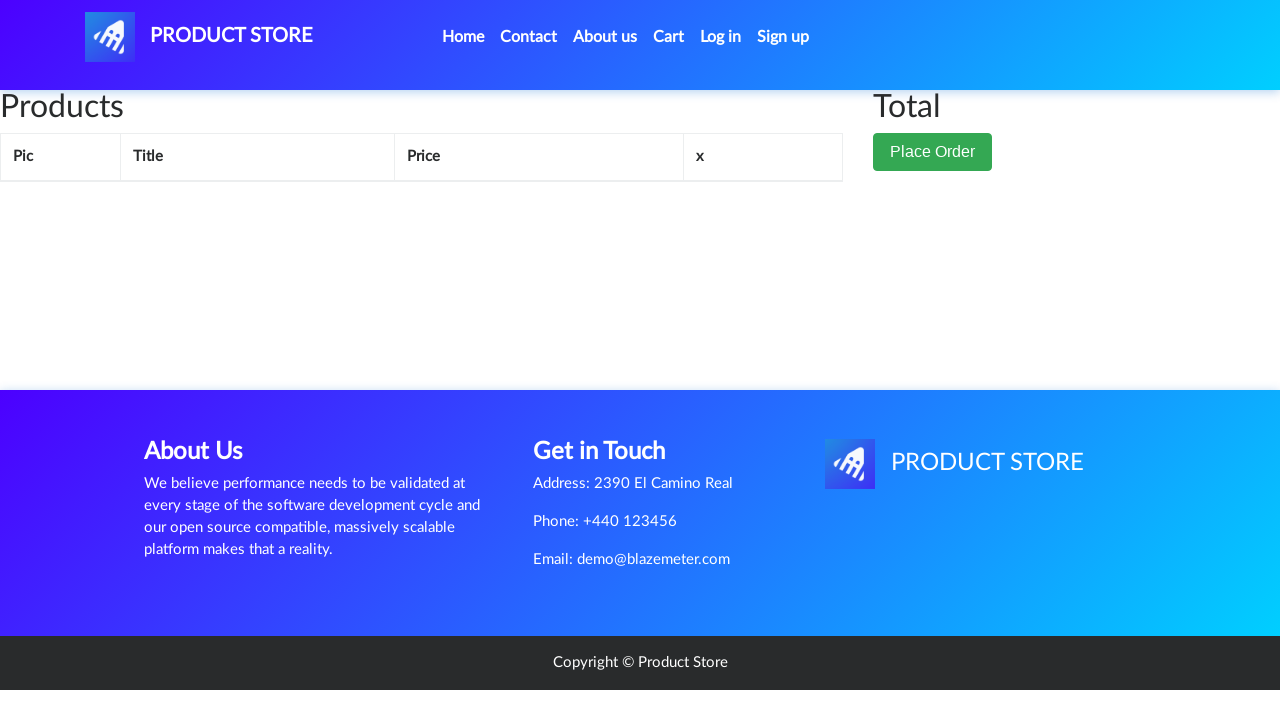

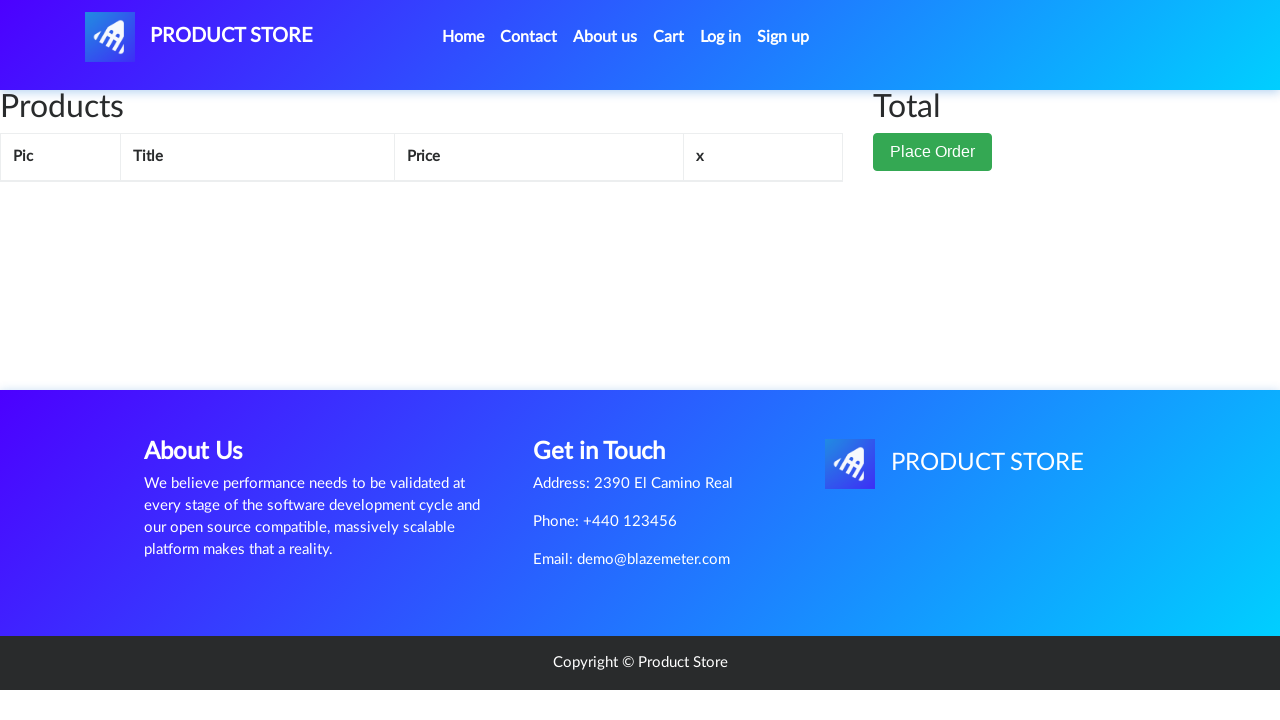